Tests dropdown selection using Playwright's built-in select_option method to choose "Option 1" by visible text and verifies the selection.

Starting URL: http://the-internet.herokuapp.com/dropdown

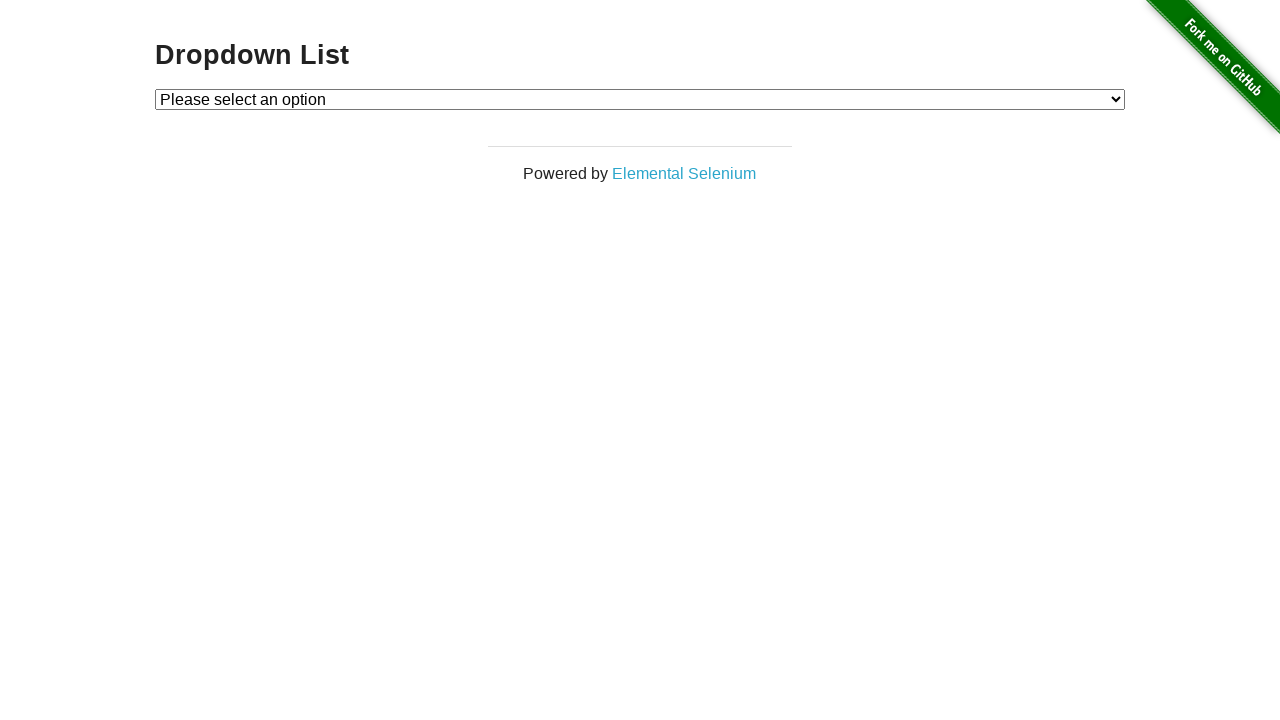

Waited for dropdown element to be available
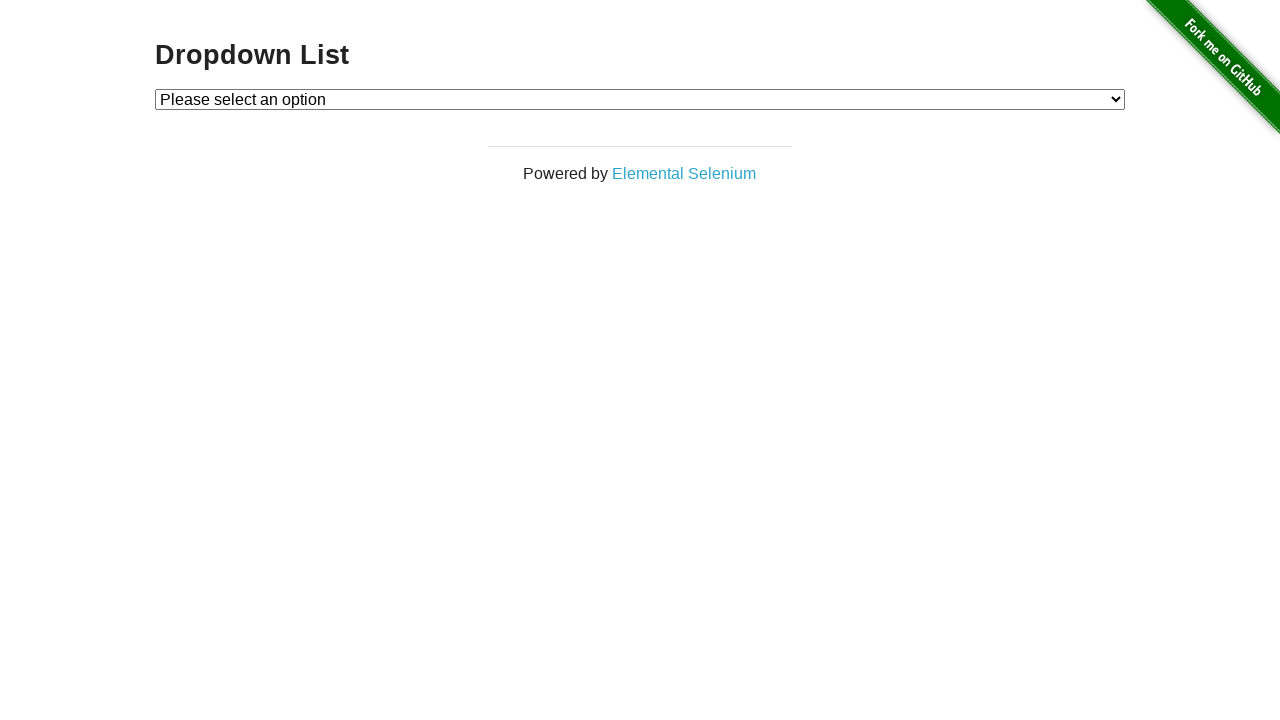

Selected 'Option 1' from dropdown using visible text on #dropdown
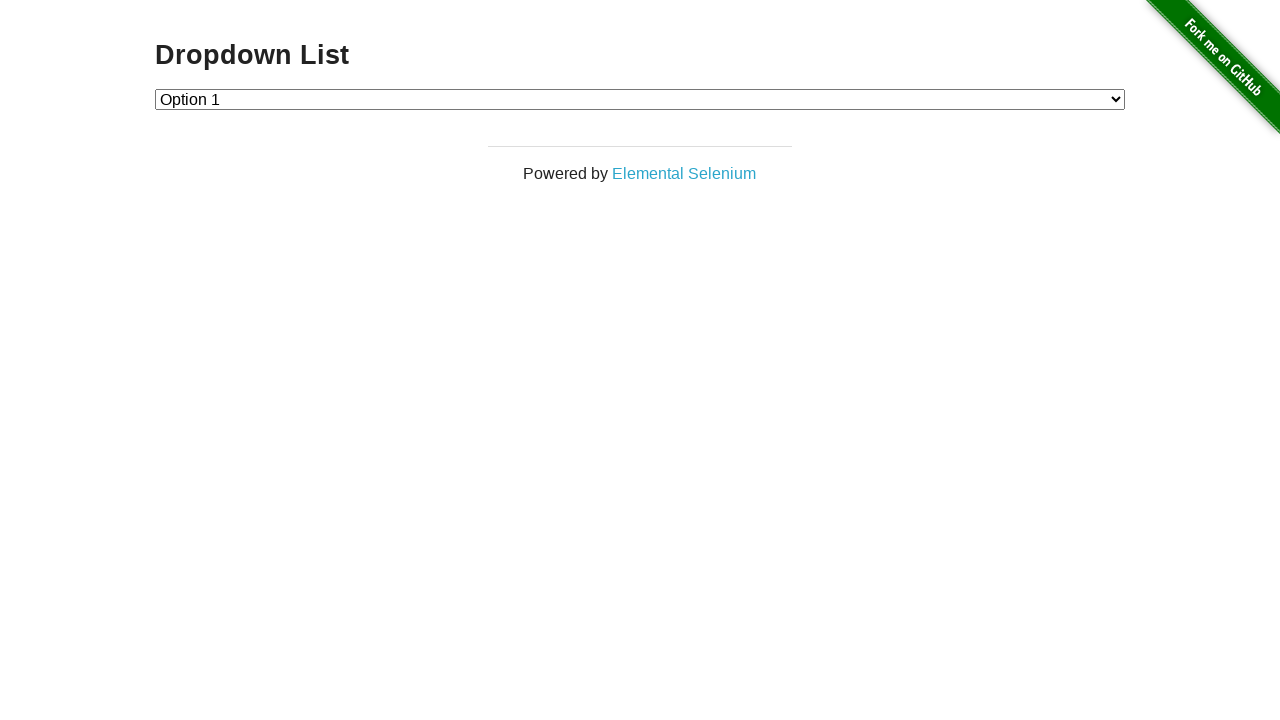

Retrieved selected option text from dropdown
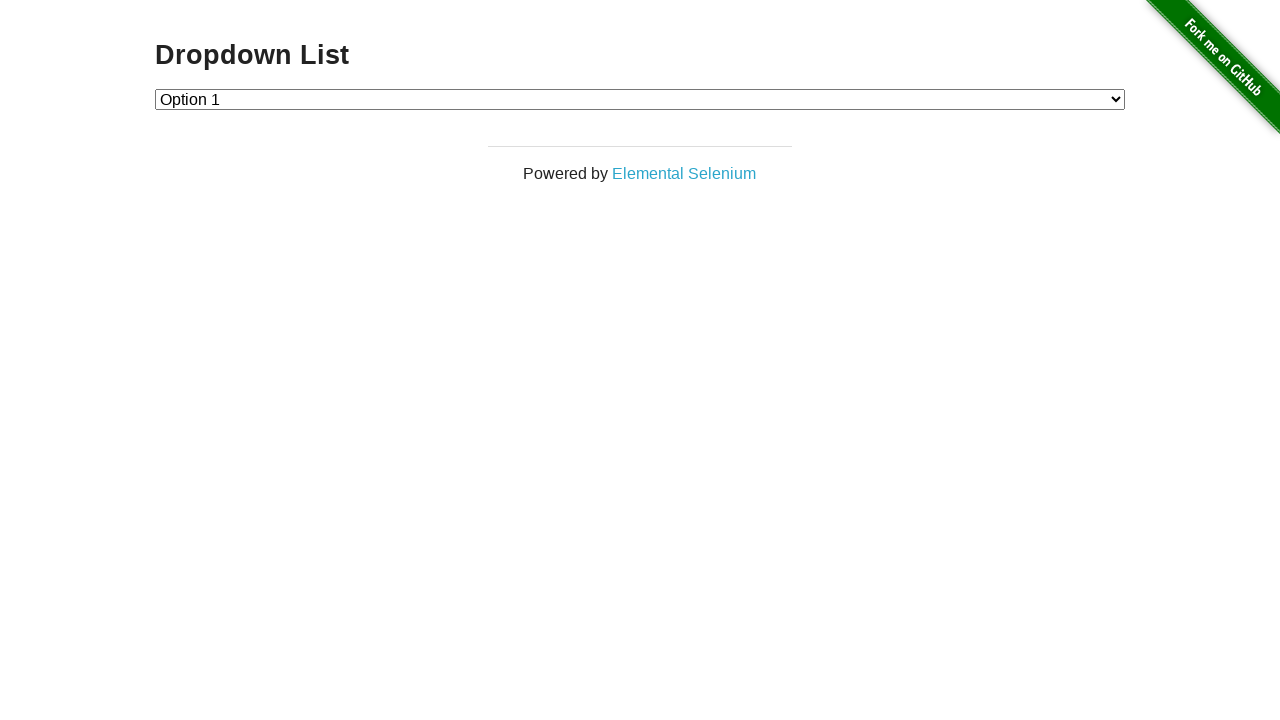

Verified that 'Option 1' was correctly selected
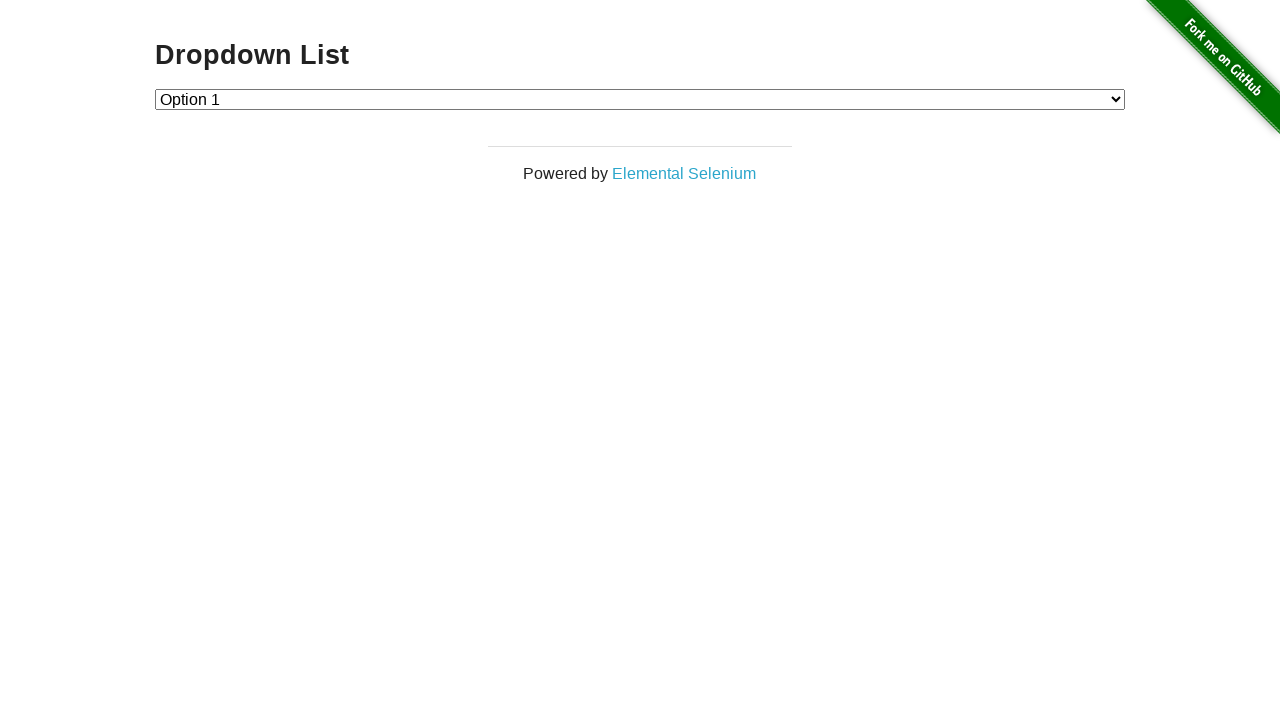

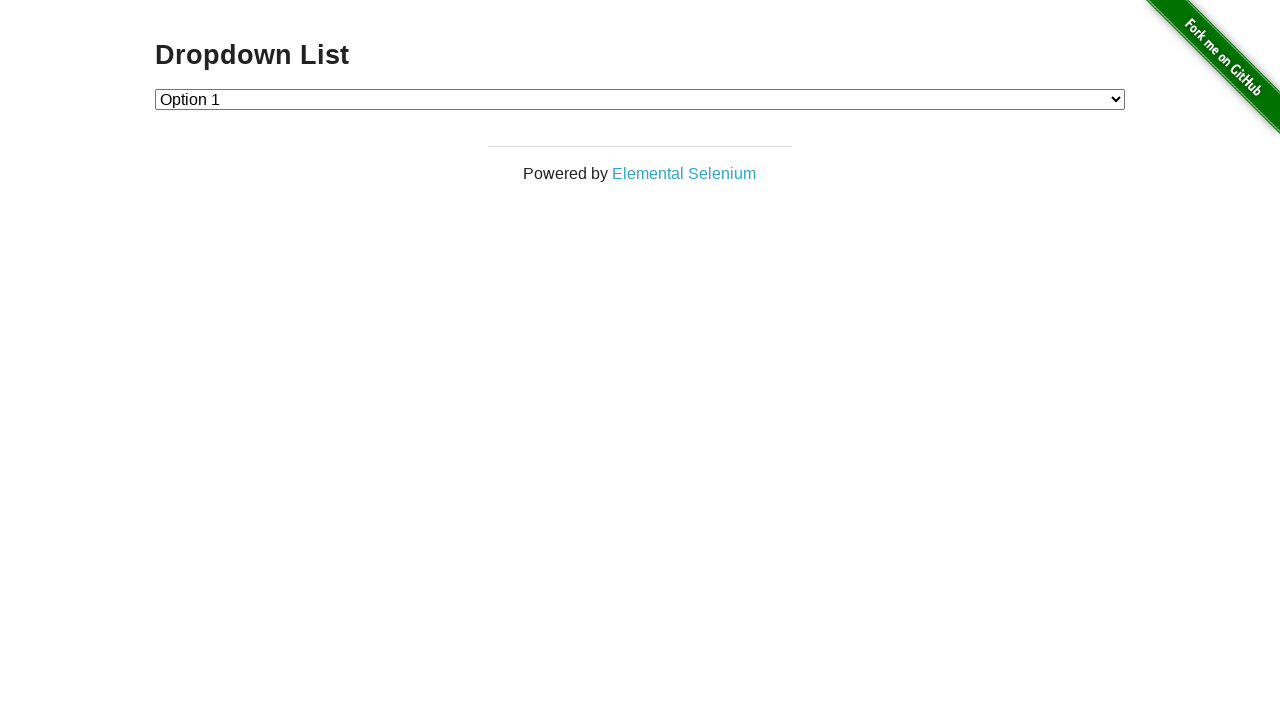